Navigates to Products page, hovers over a product, clicks view product link, and verifies product details including name, category, price, availability, condition, and brand

Starting URL: https://automationexercise.com/

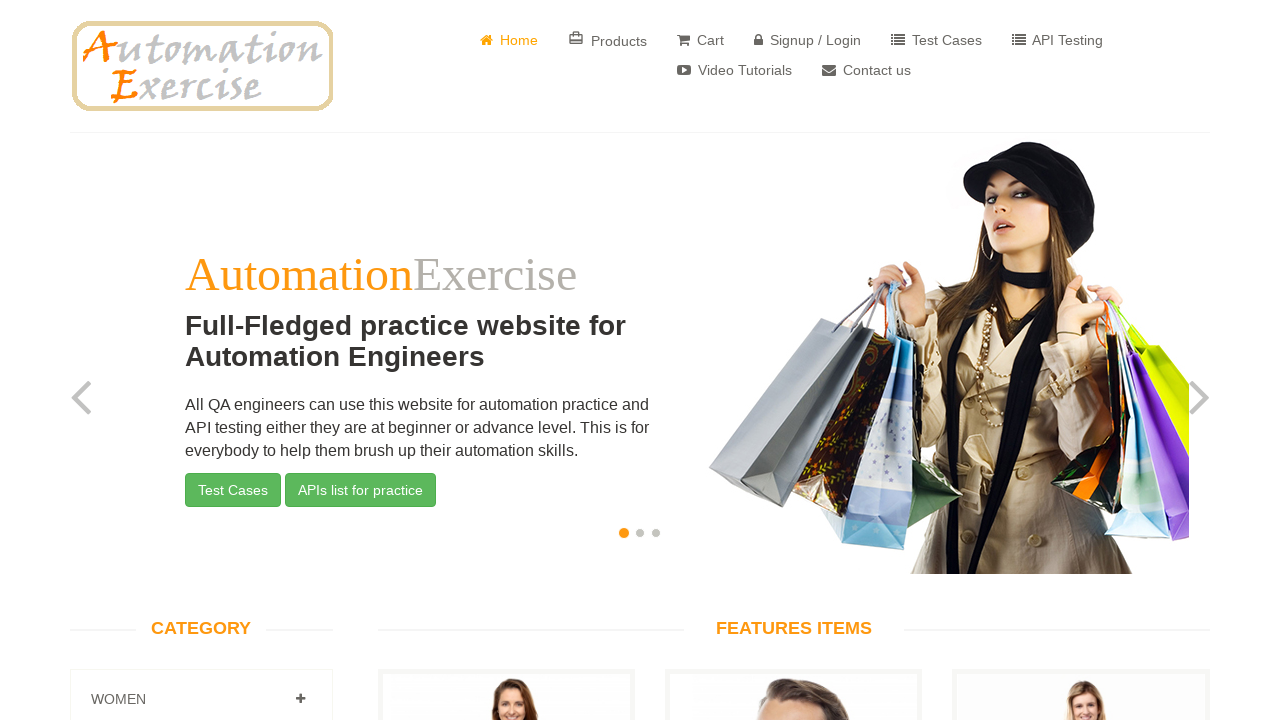

Home page loaded - body element is visible
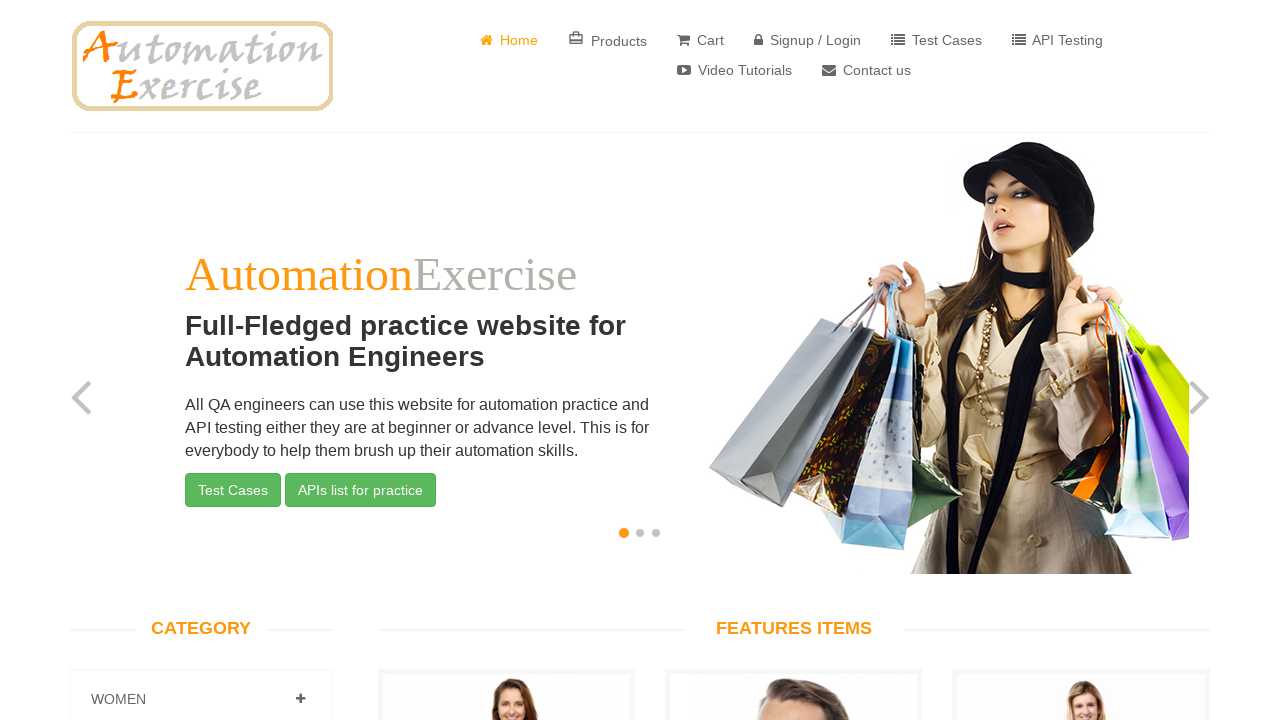

Clicked on Products link in navigation at (608, 40) on a[href='/products']
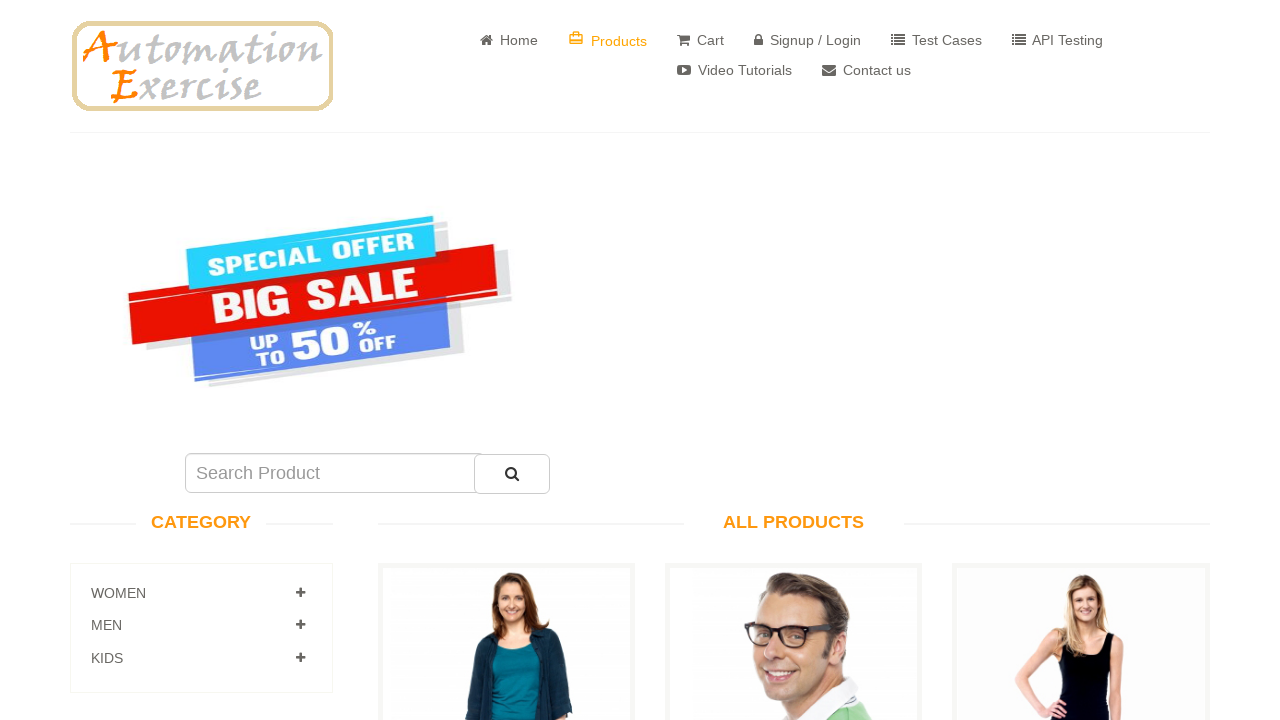

Products page loaded - features items section is visible
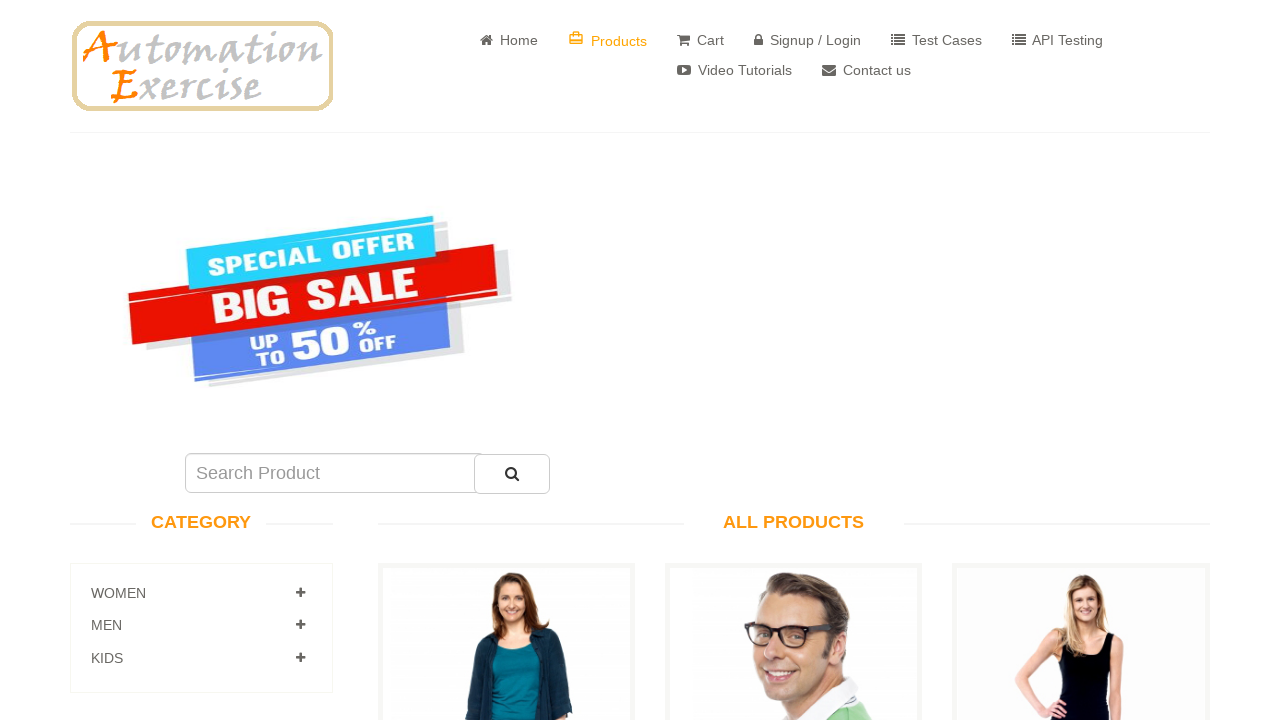

Scrolled to first product into view
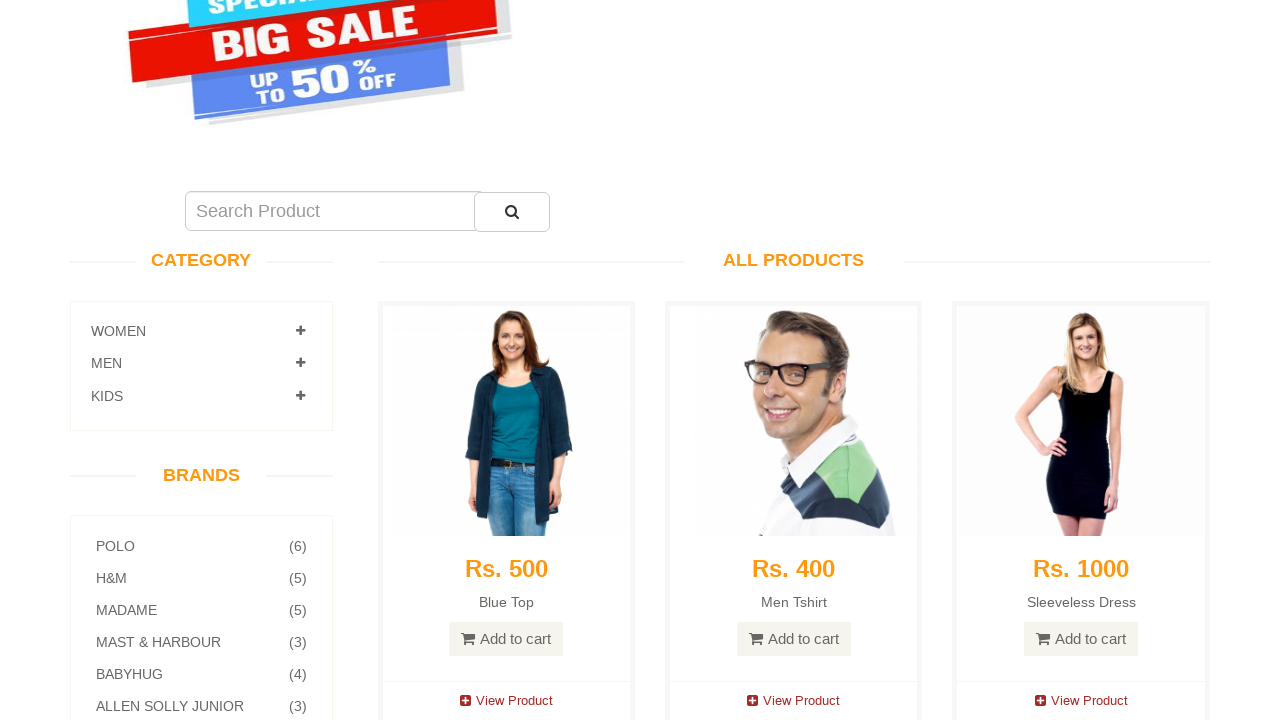

Hovered over the first product at (506, 510) on .product-image-wrapper >> nth=0
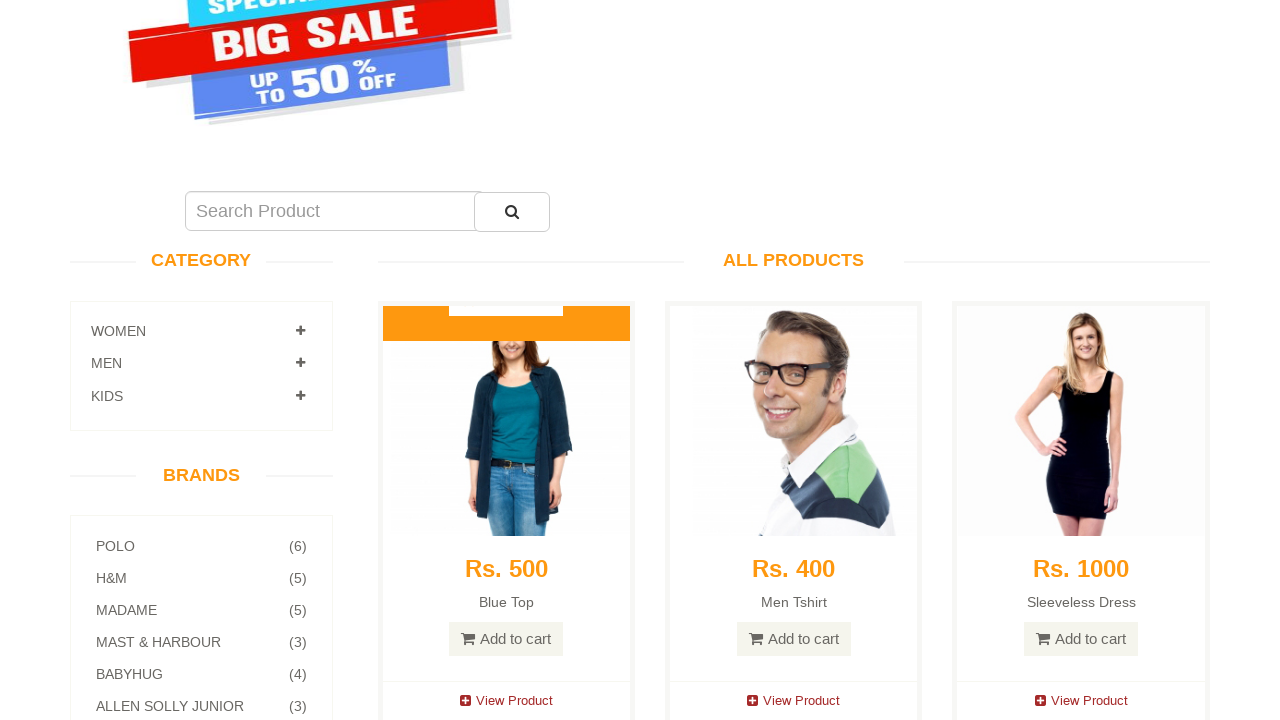

Clicked View Product link for the first product at (506, 701) on a[href='/product_details/1']
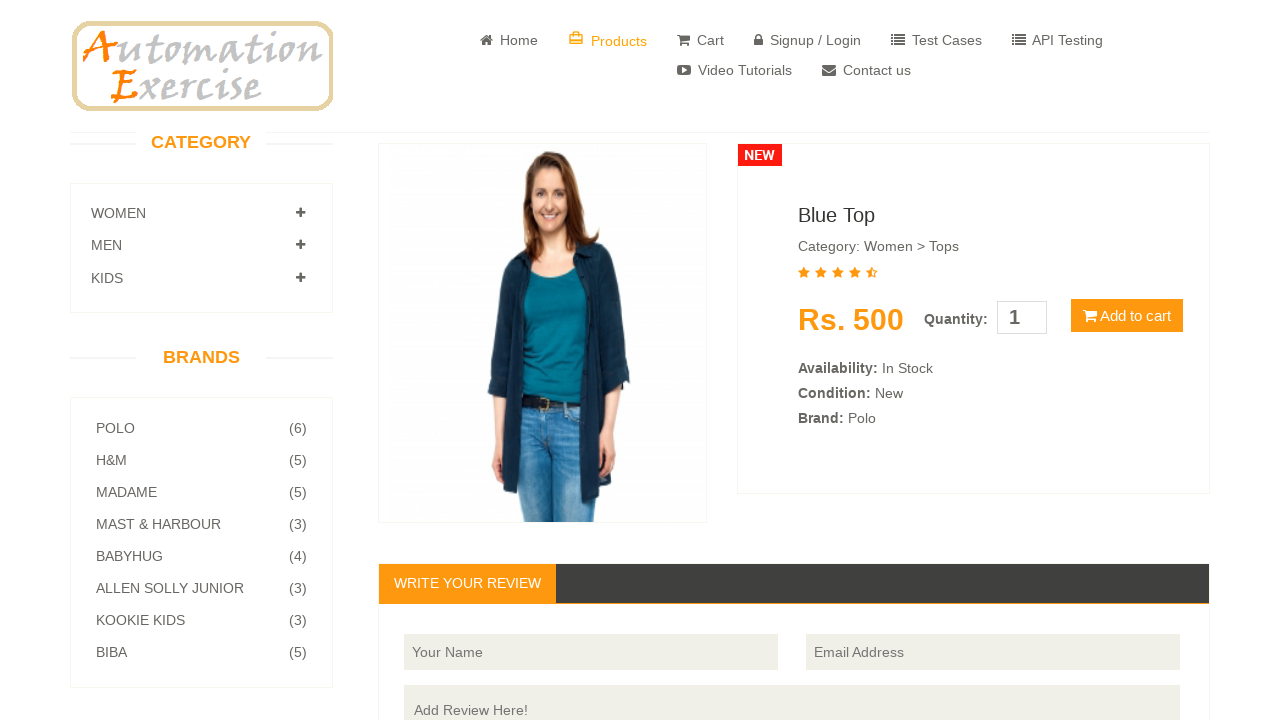

Product details page loaded - product information section is visible
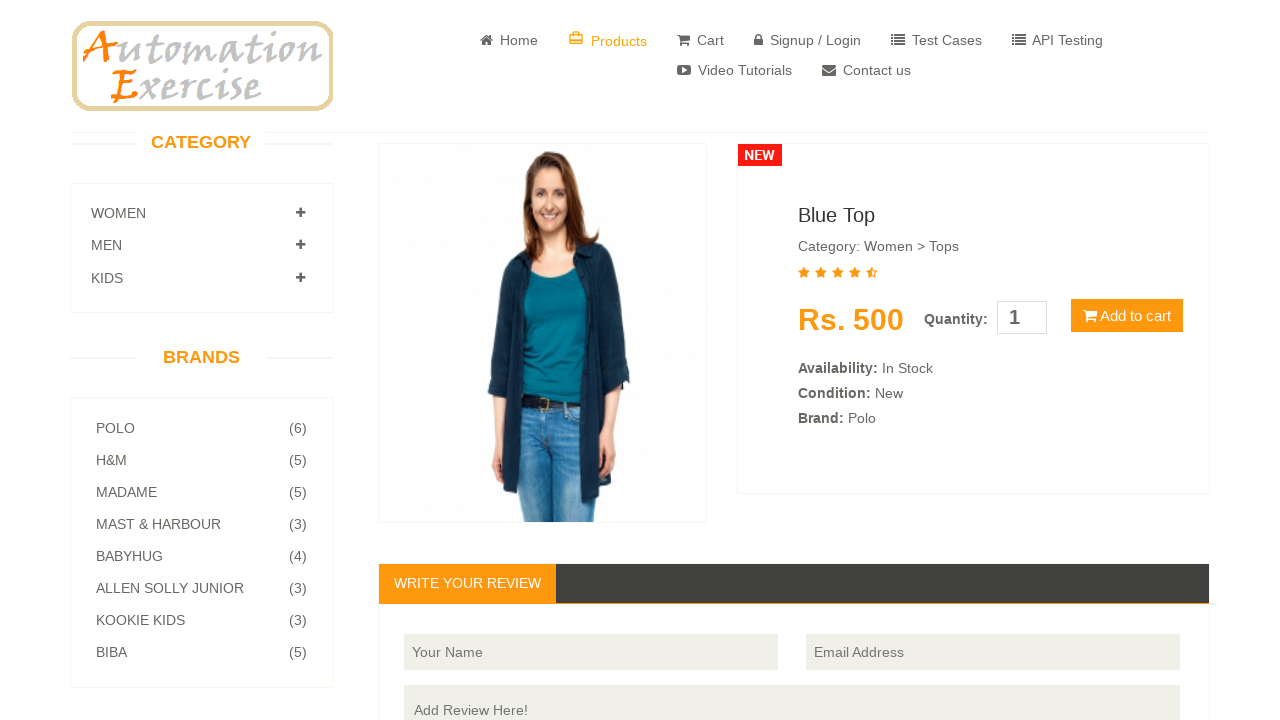

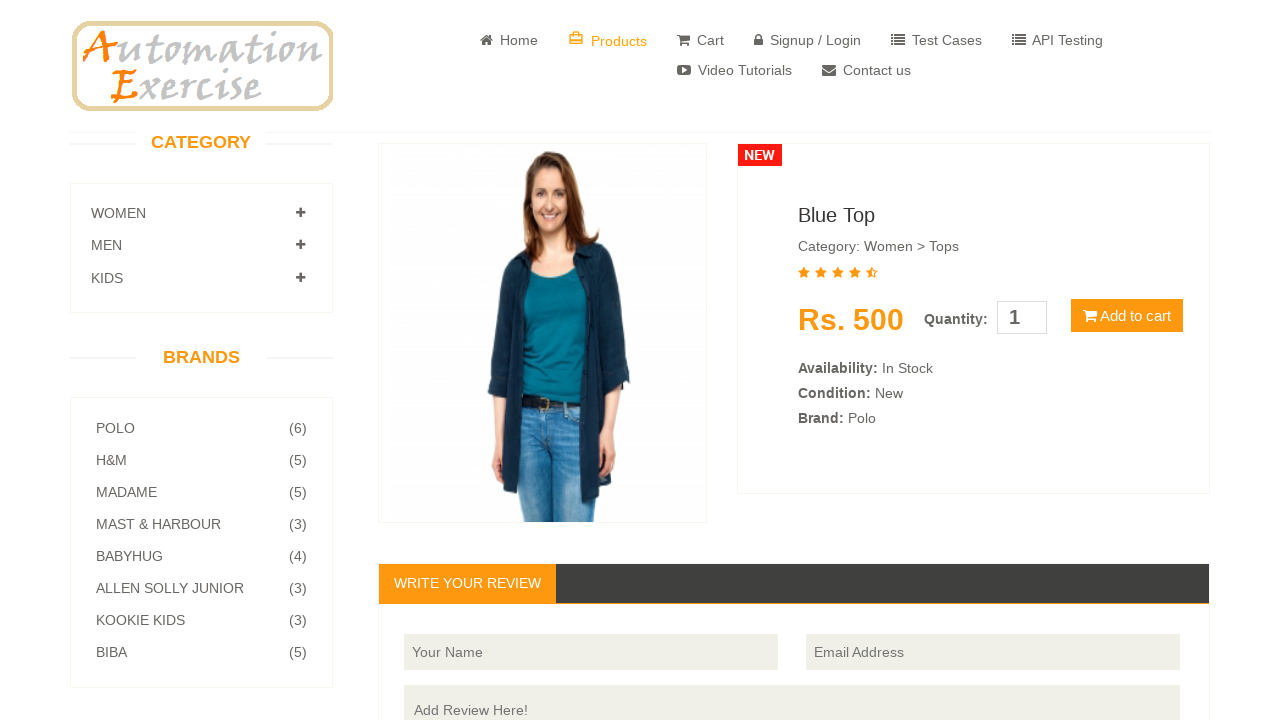